Tests hidden layers functionality by clicking on green and blue buttons if they are visible, demonstrating handling of overlapping/hidden elements.

Starting URL: http://www.uitestingplayground.com/hiddenlayers

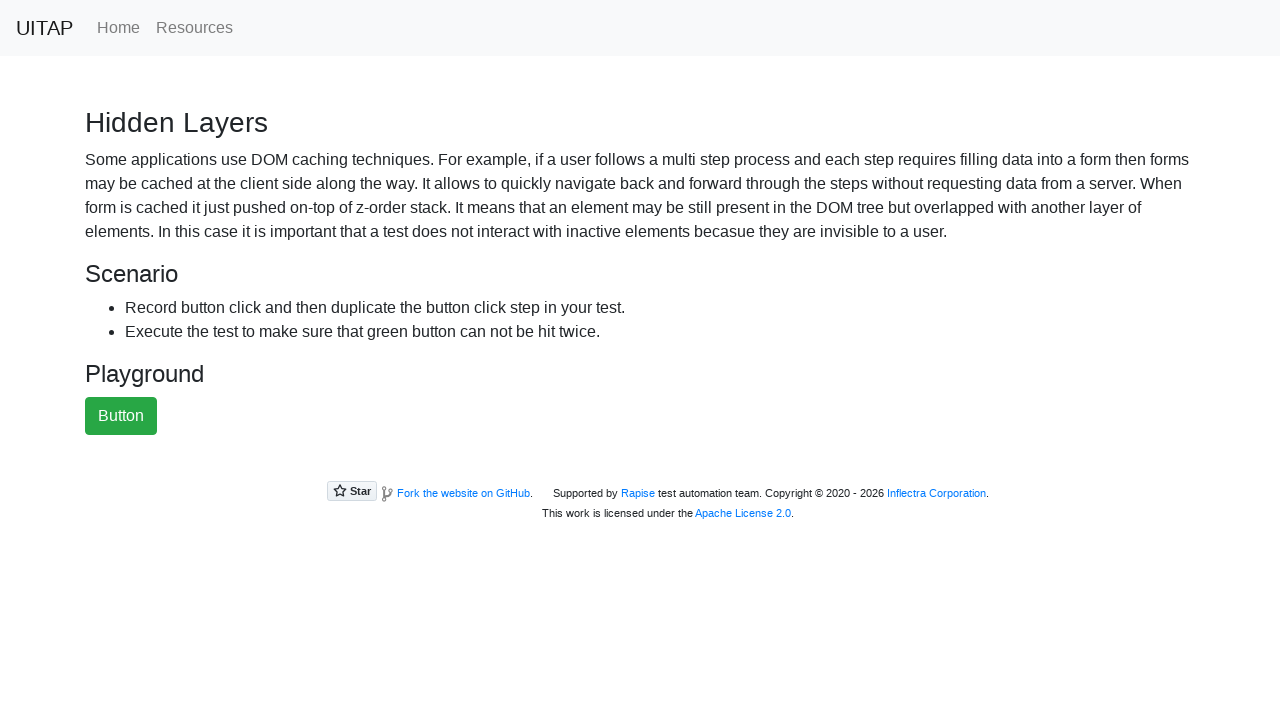

Navigated to hidden layers test page
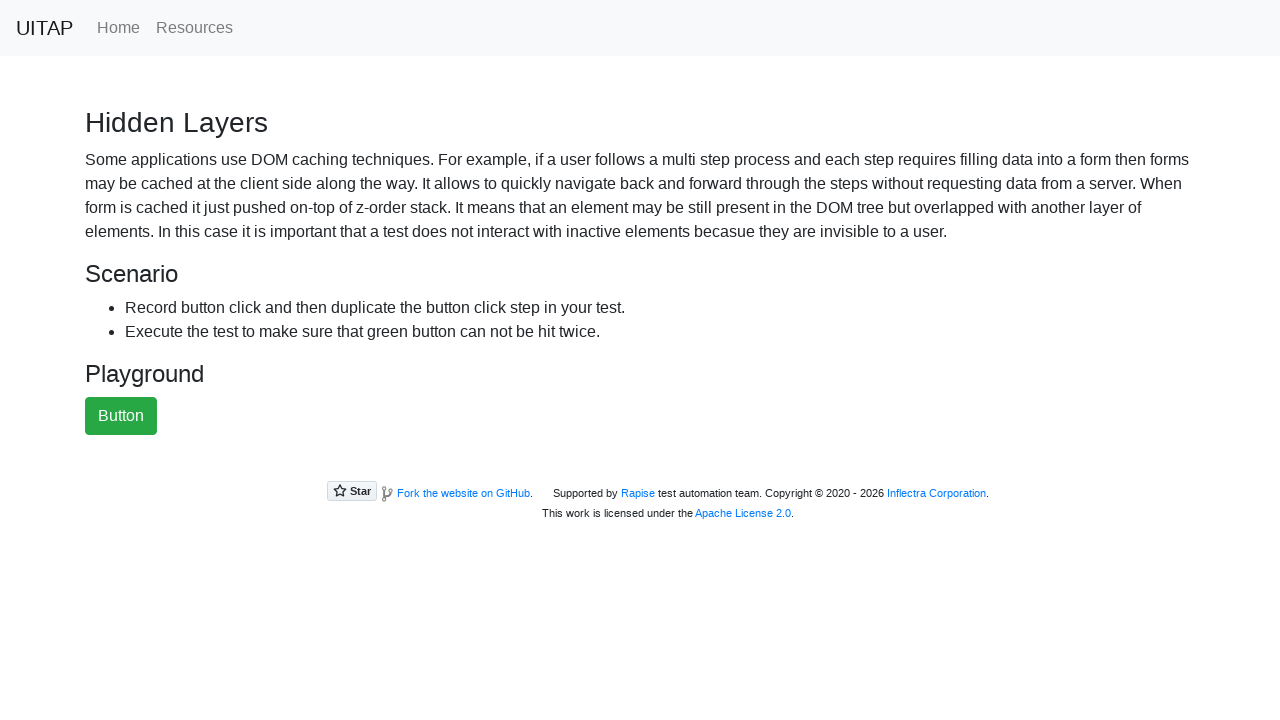

Located green button element
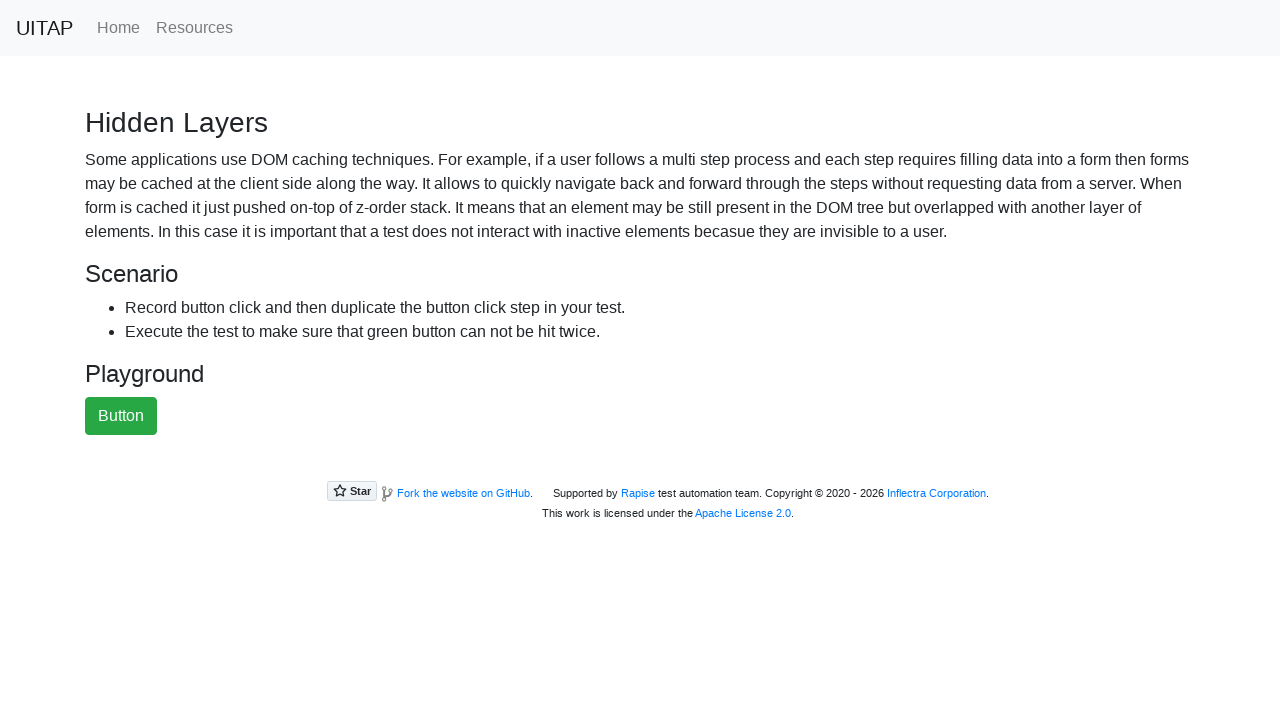

Green button was visible and clicked at (121, 416) on #greenButton
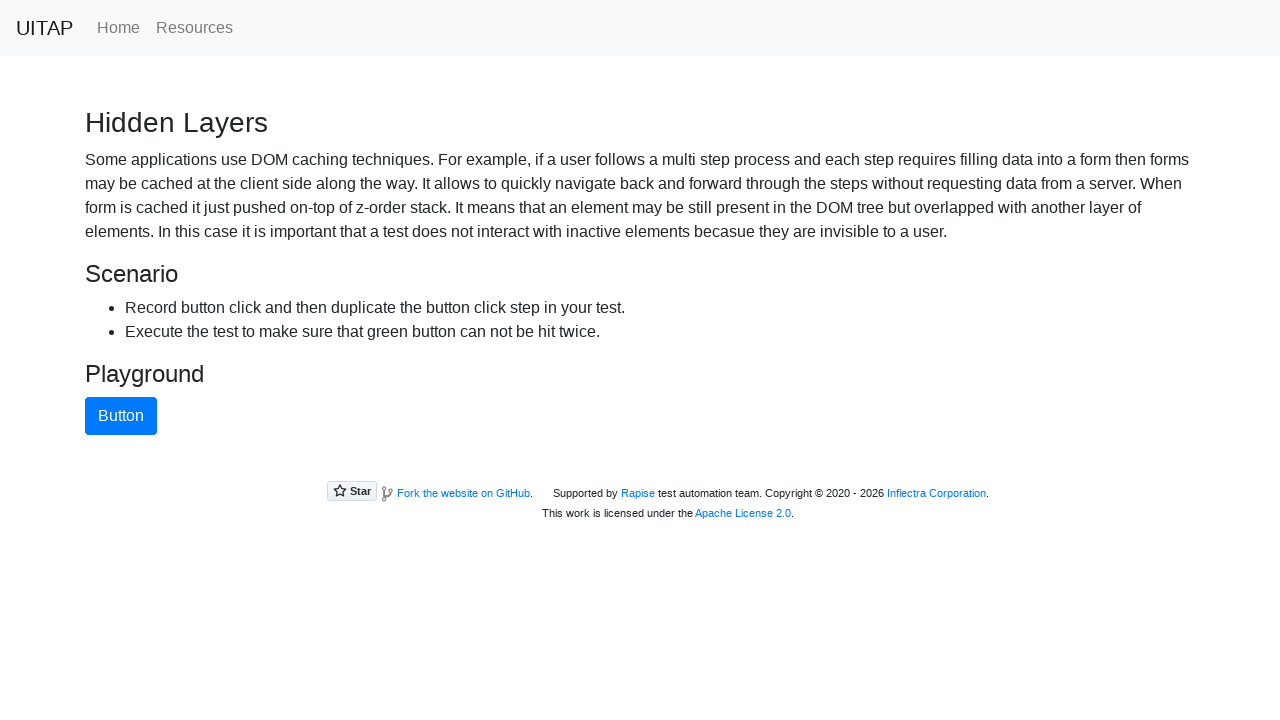

Located blue button element
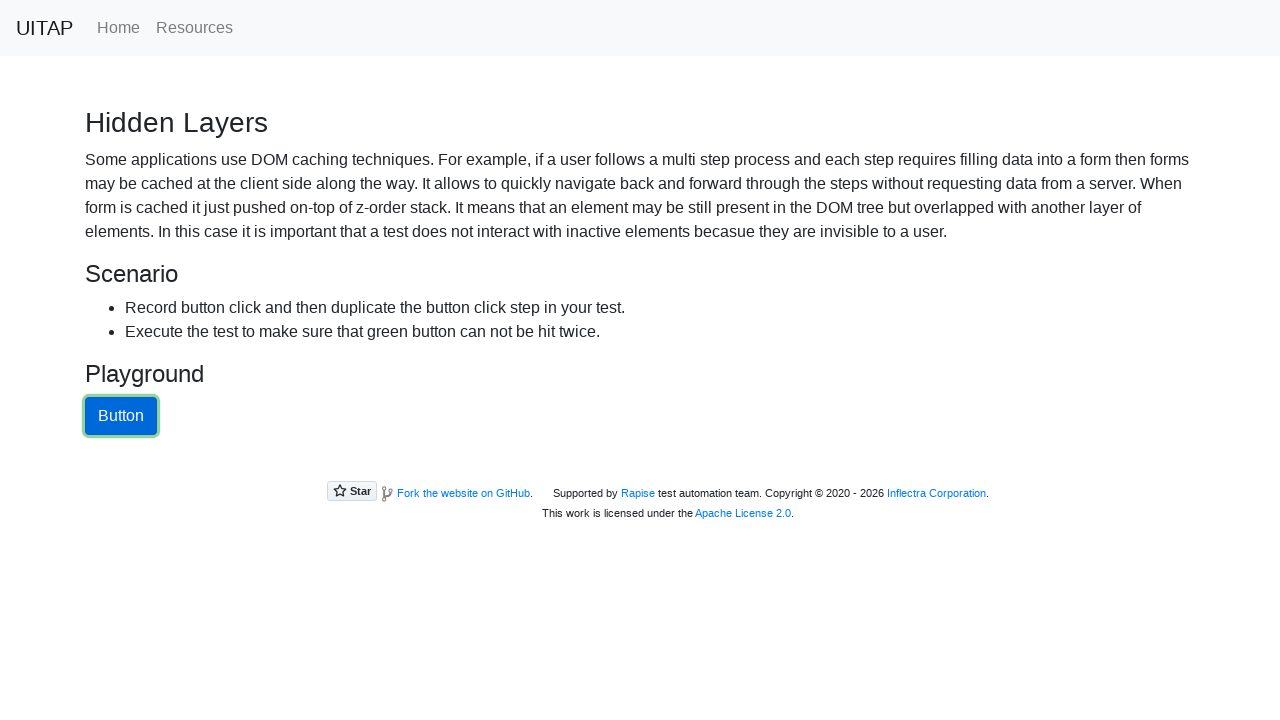

Blue button was visible and clicked at (121, 416) on #blueButton
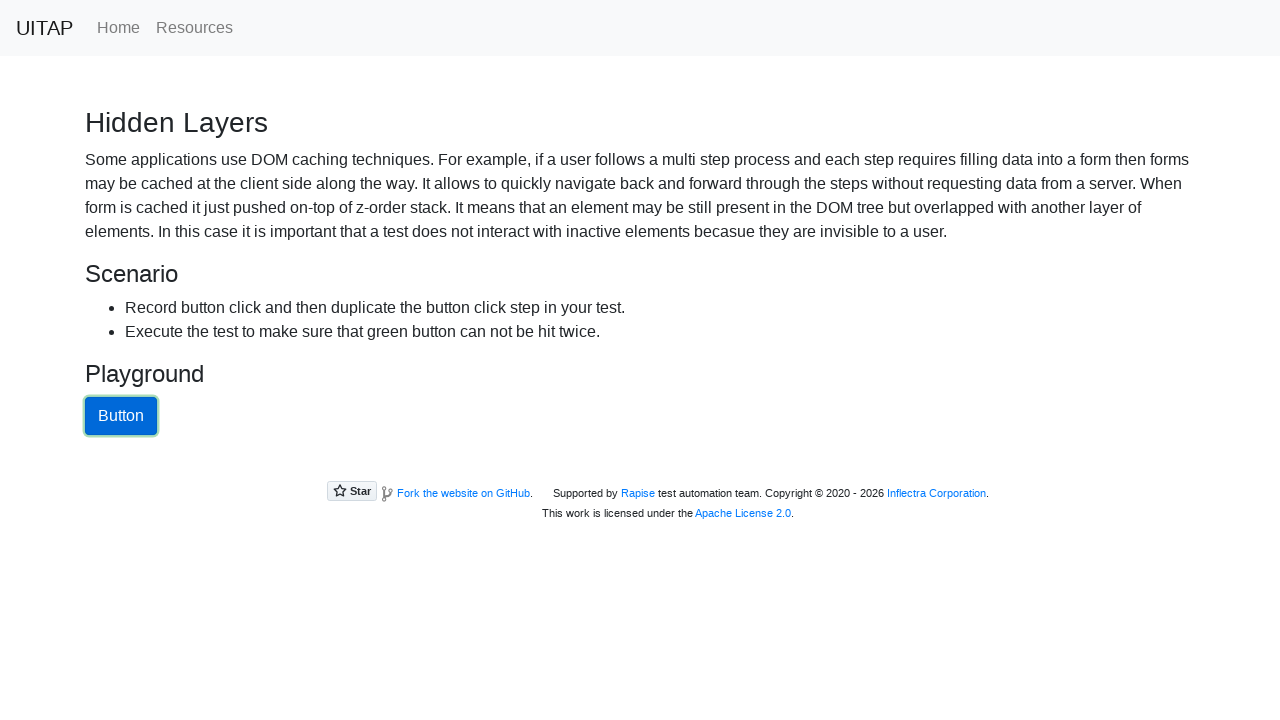

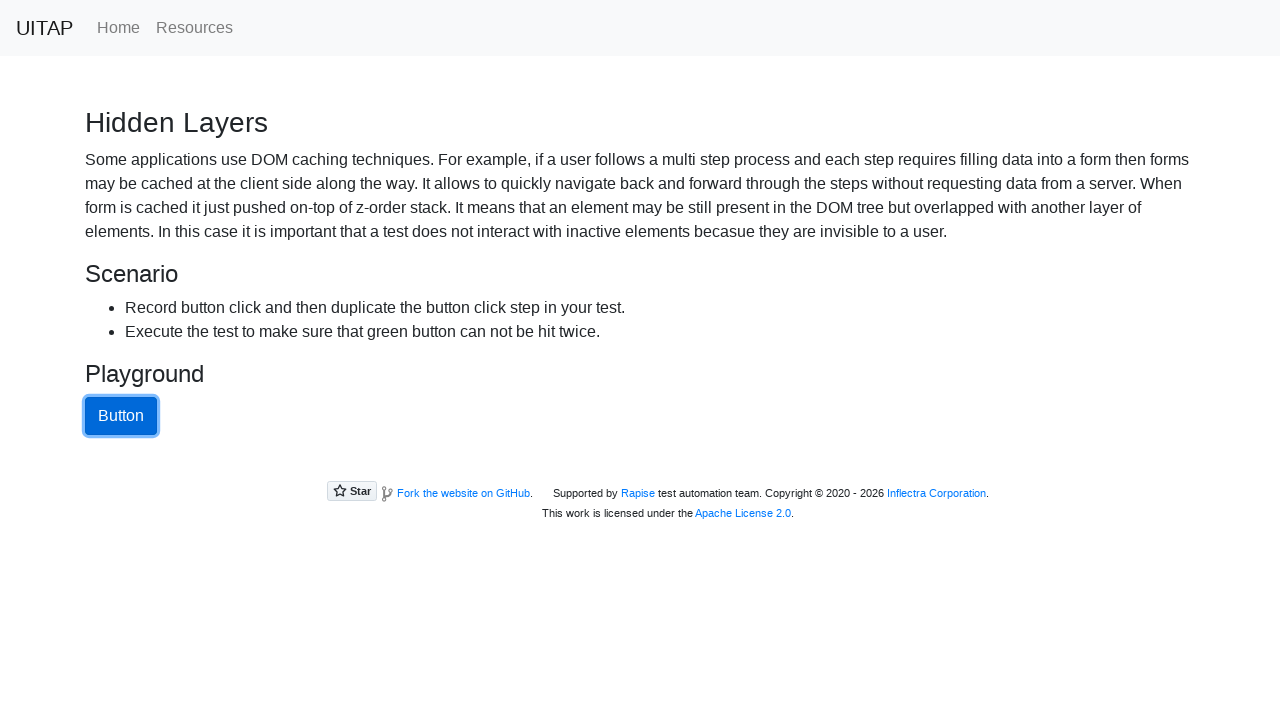